Tests mouse hover functionality by scrolling to and hovering over a mouse hover button element

Starting URL: https://www.rahulshettyacademy.com/AutomationPractice/

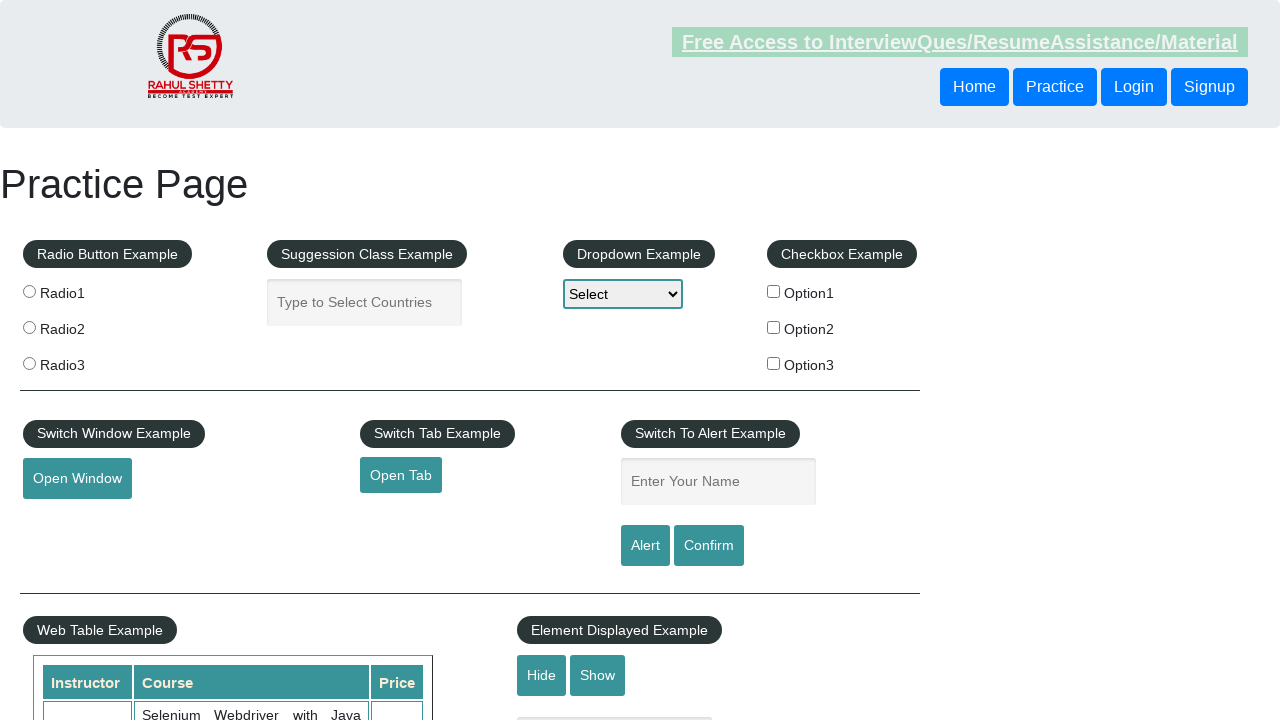

Scrolled down page to 1000px to bring mouse hover button into view
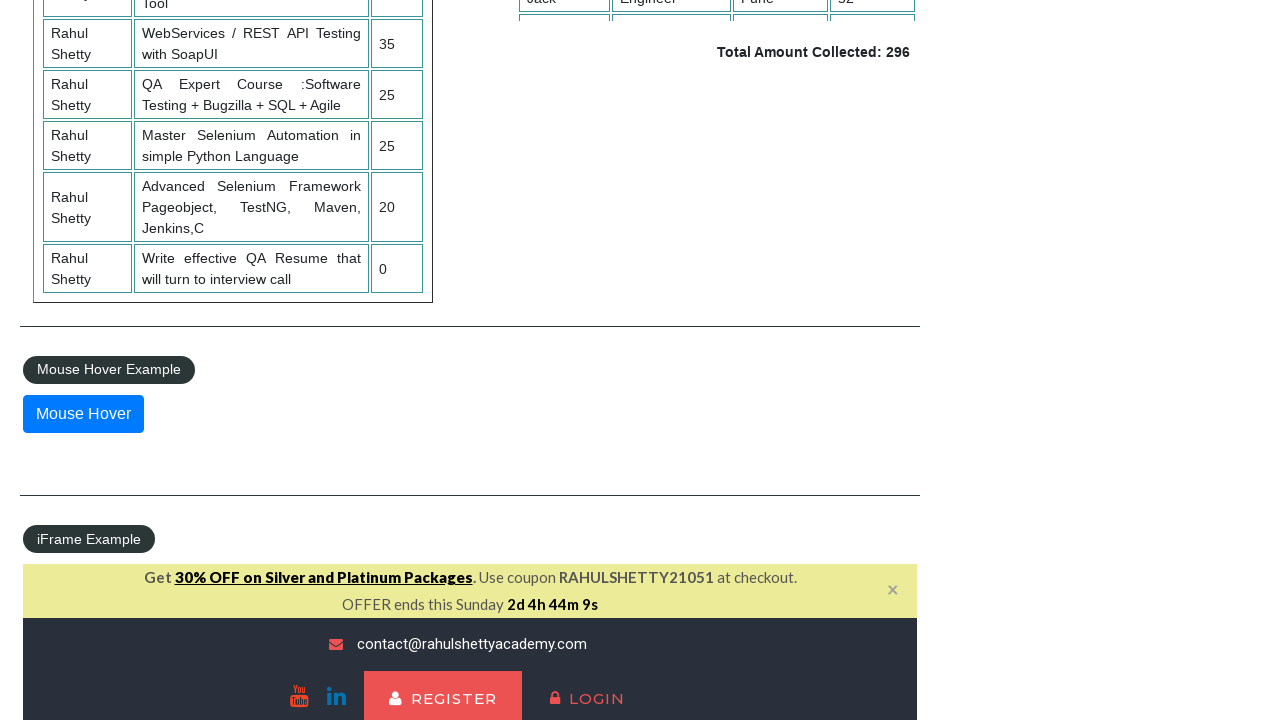

Waited 500ms for scroll animation to complete
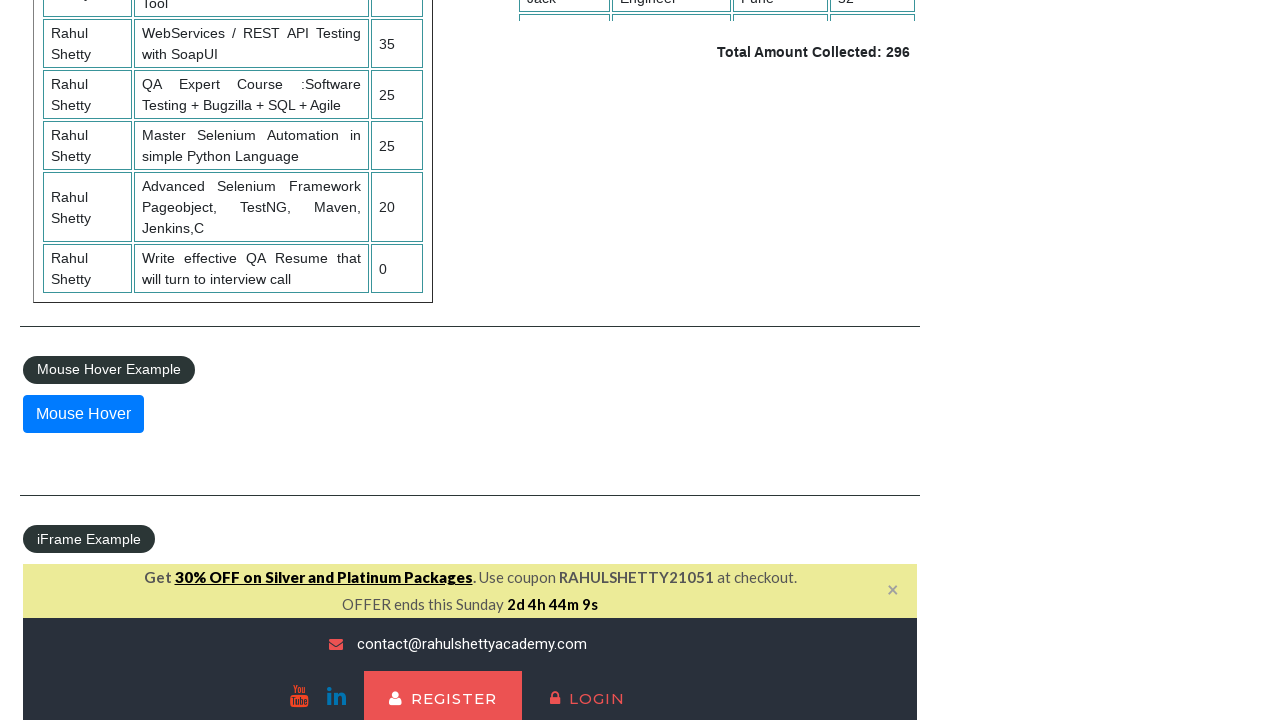

Hovered over the mouse hover button element at (83, 414) on button#mousehover
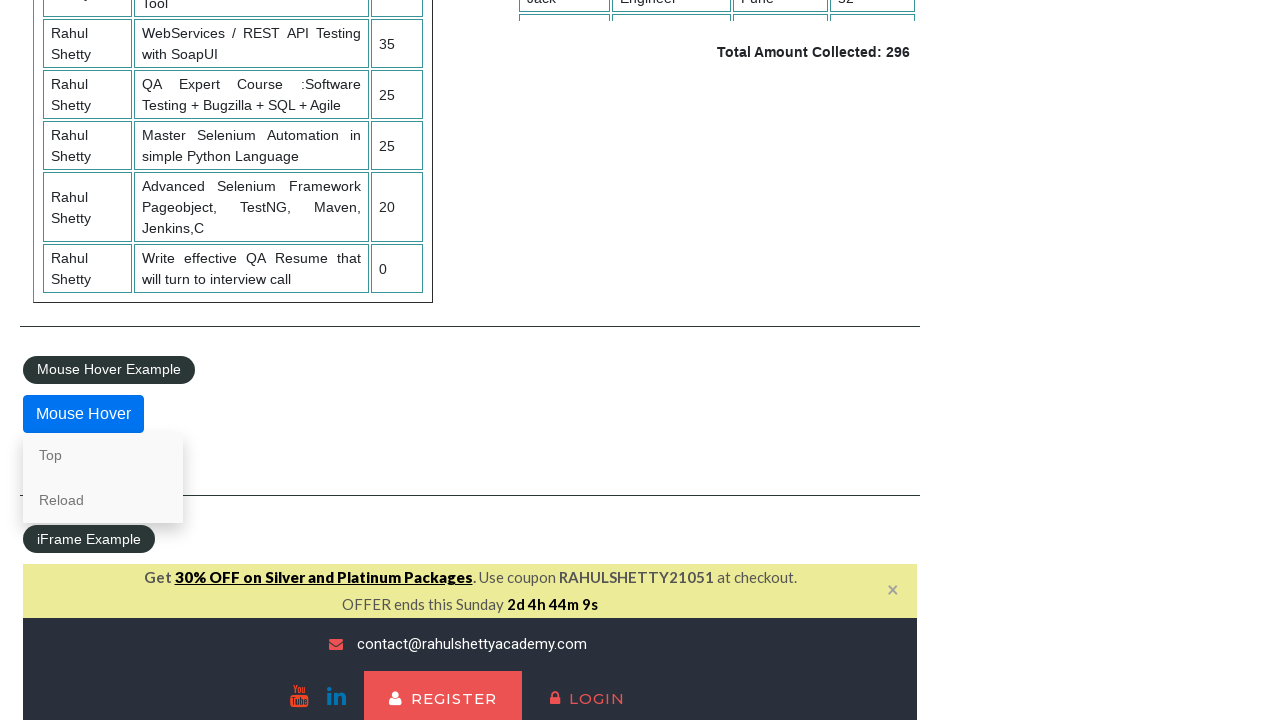

Waited 1000ms to observe the hover effect
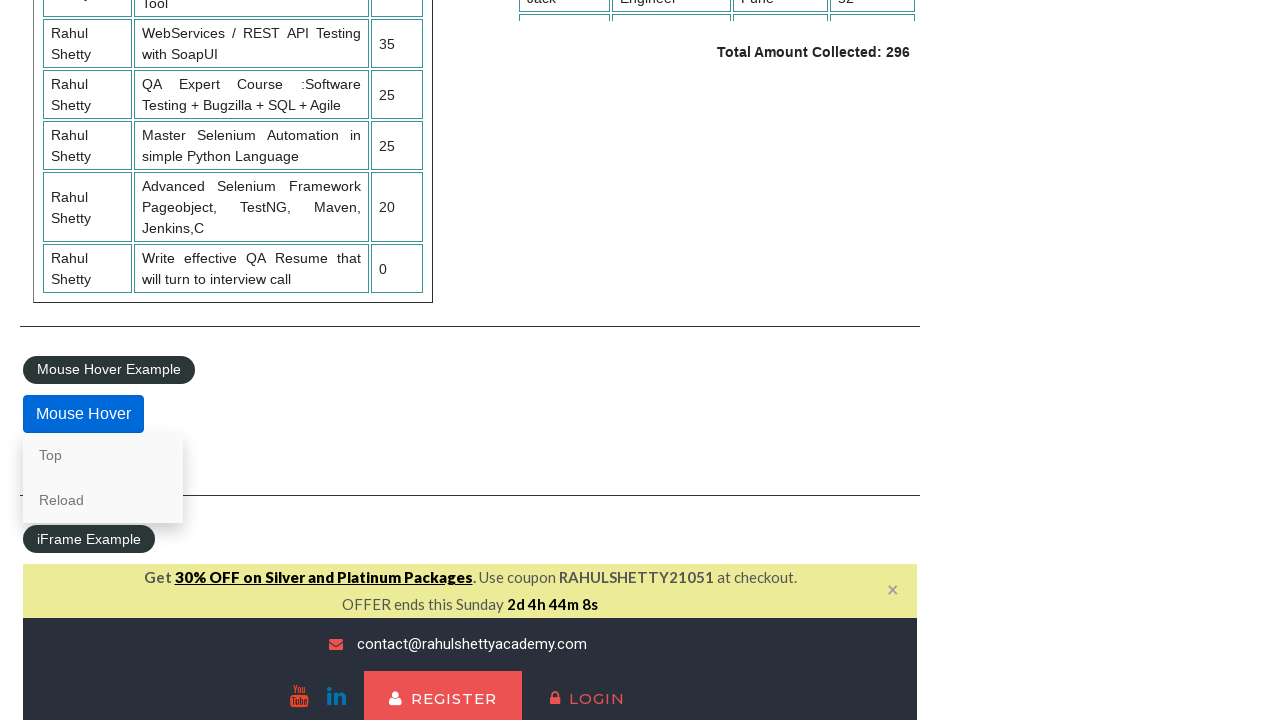

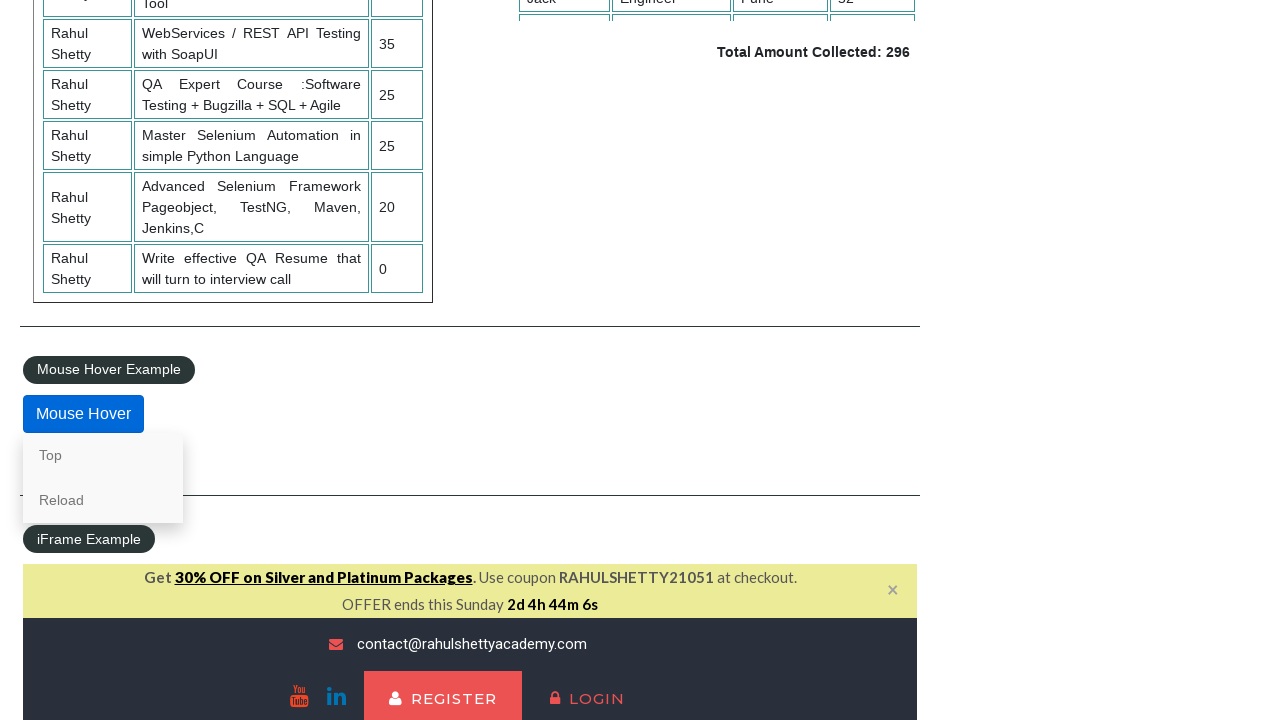